Tests browser window handling by clicking a link that opens a new window, then verifies that two windows are open and switches between them to check the window title.

Starting URL: https://the-internet.herokuapp.com/windows

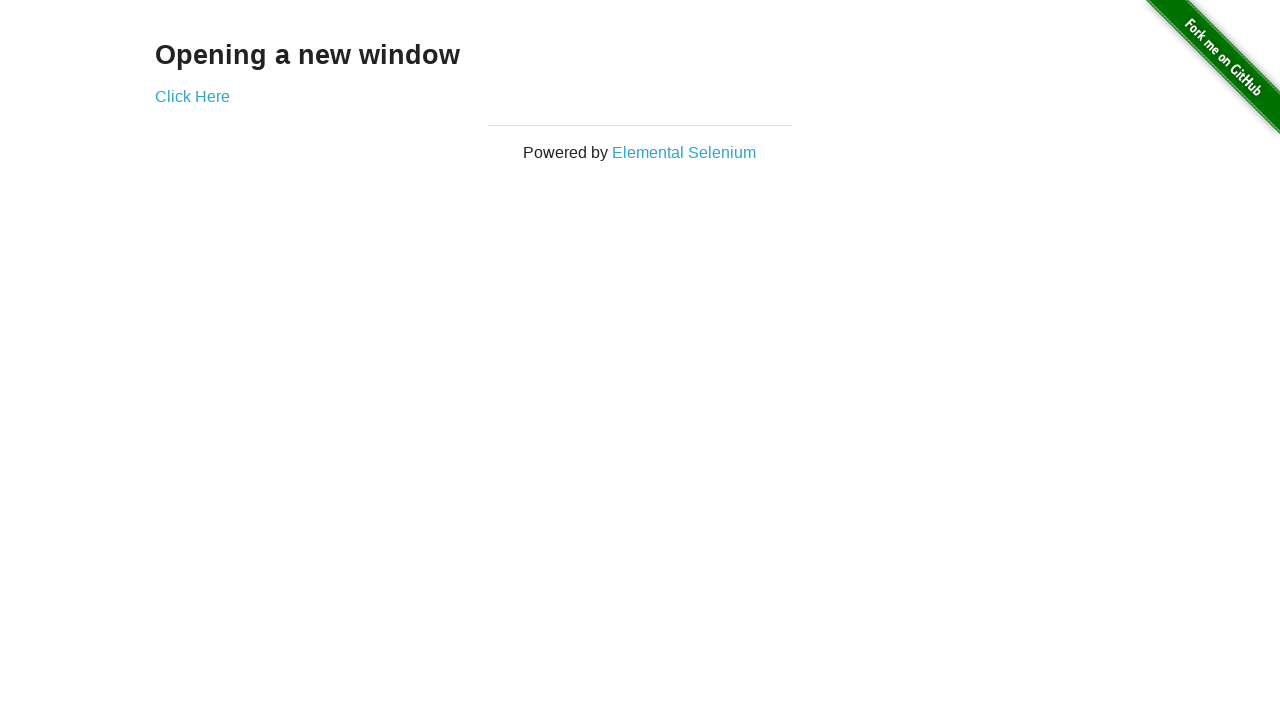

Stored reference to original page/window
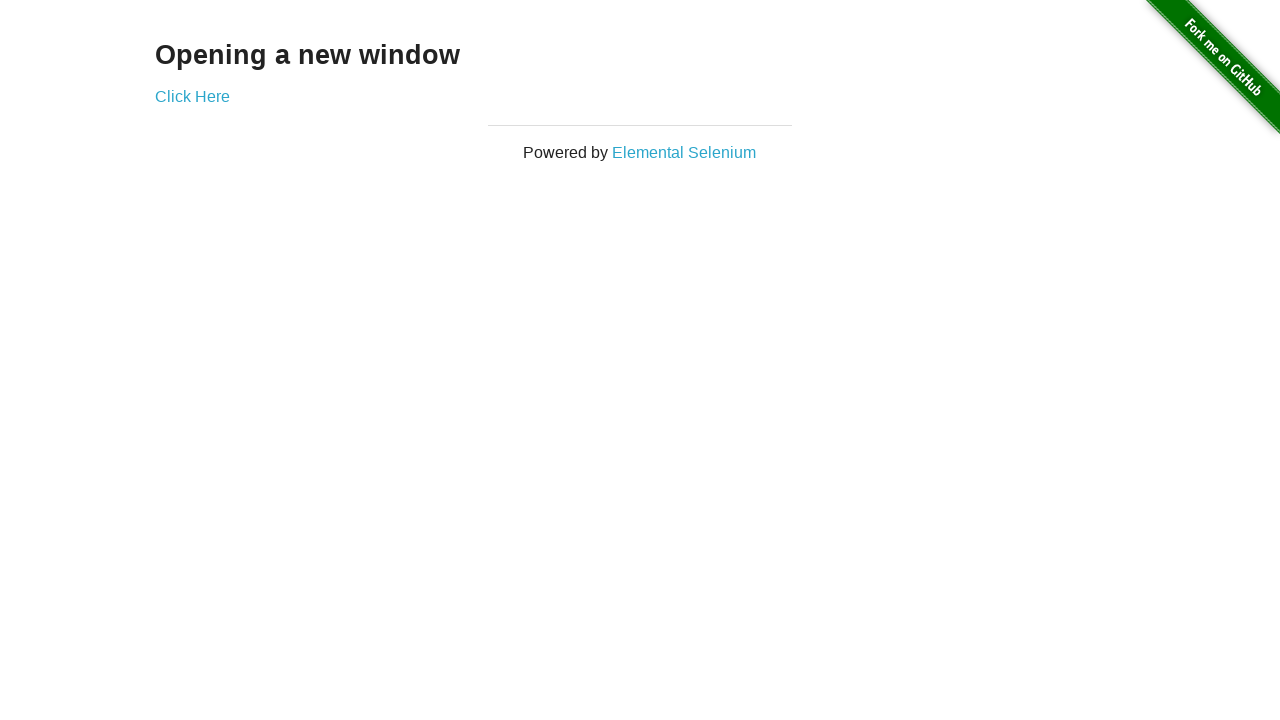

Clicked 'Click Here' link to open new window at (192, 96) on text=Click Here
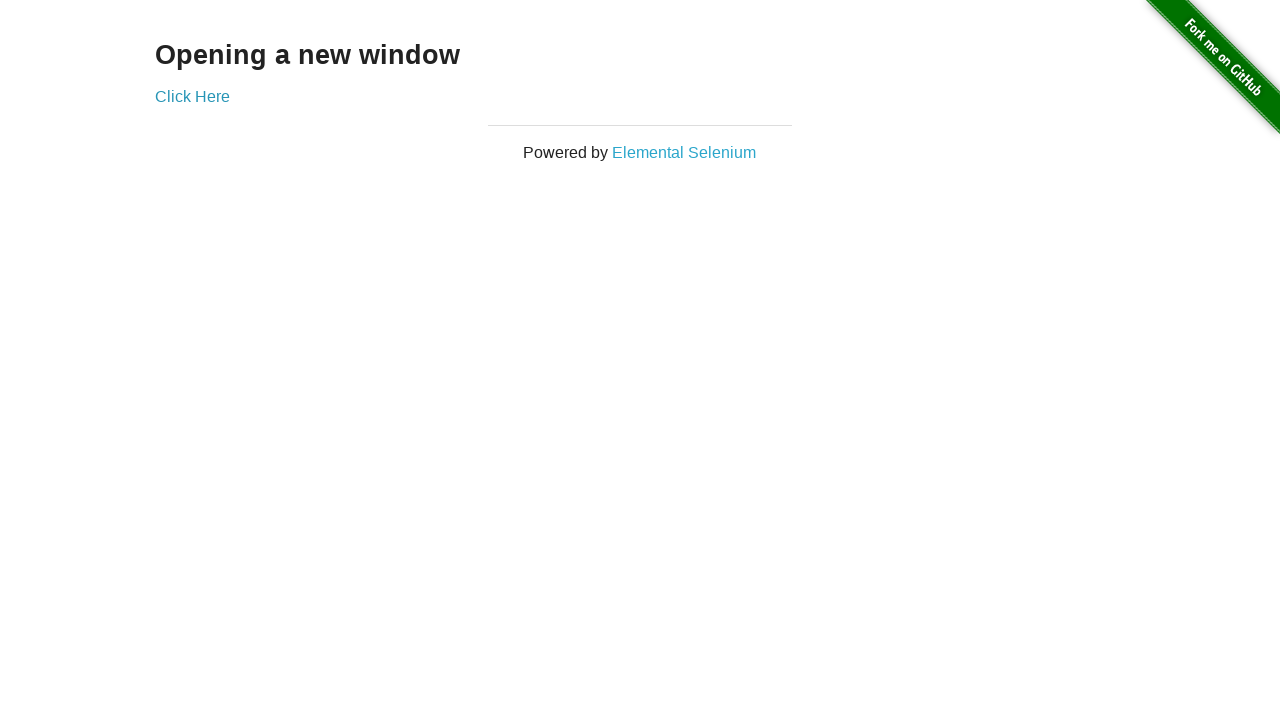

Captured new page/window object
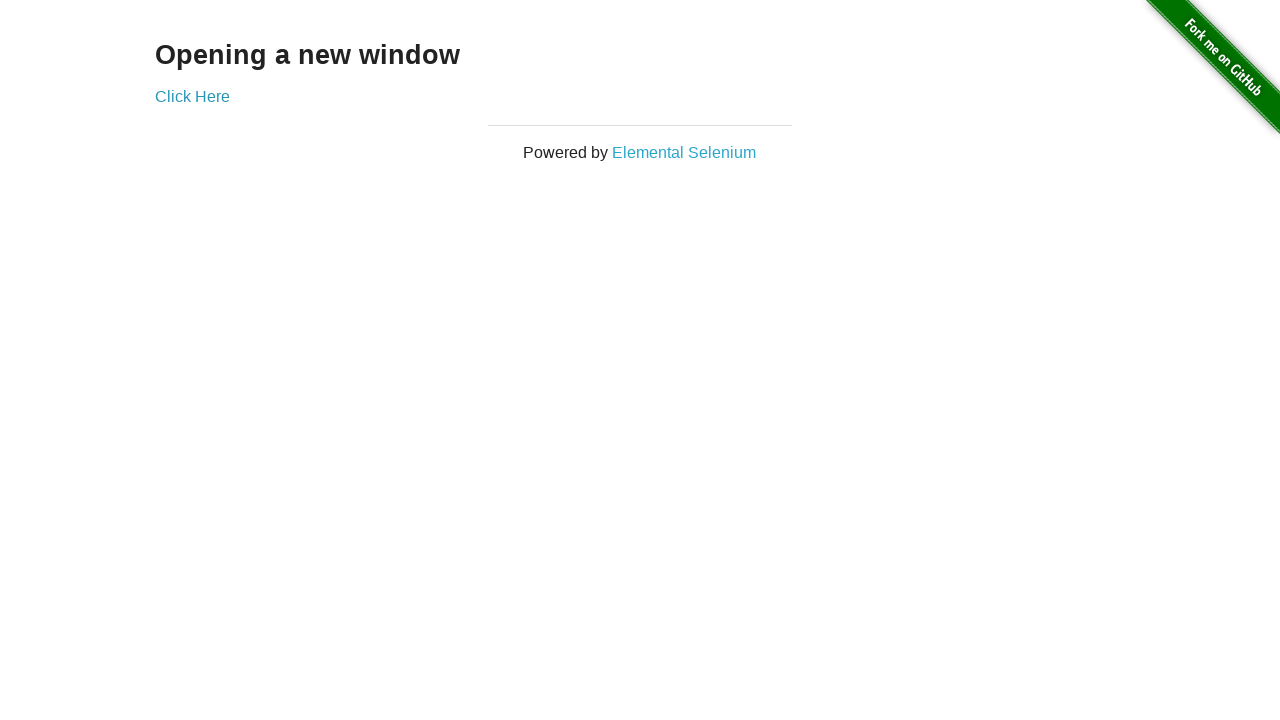

New page/window finished loading
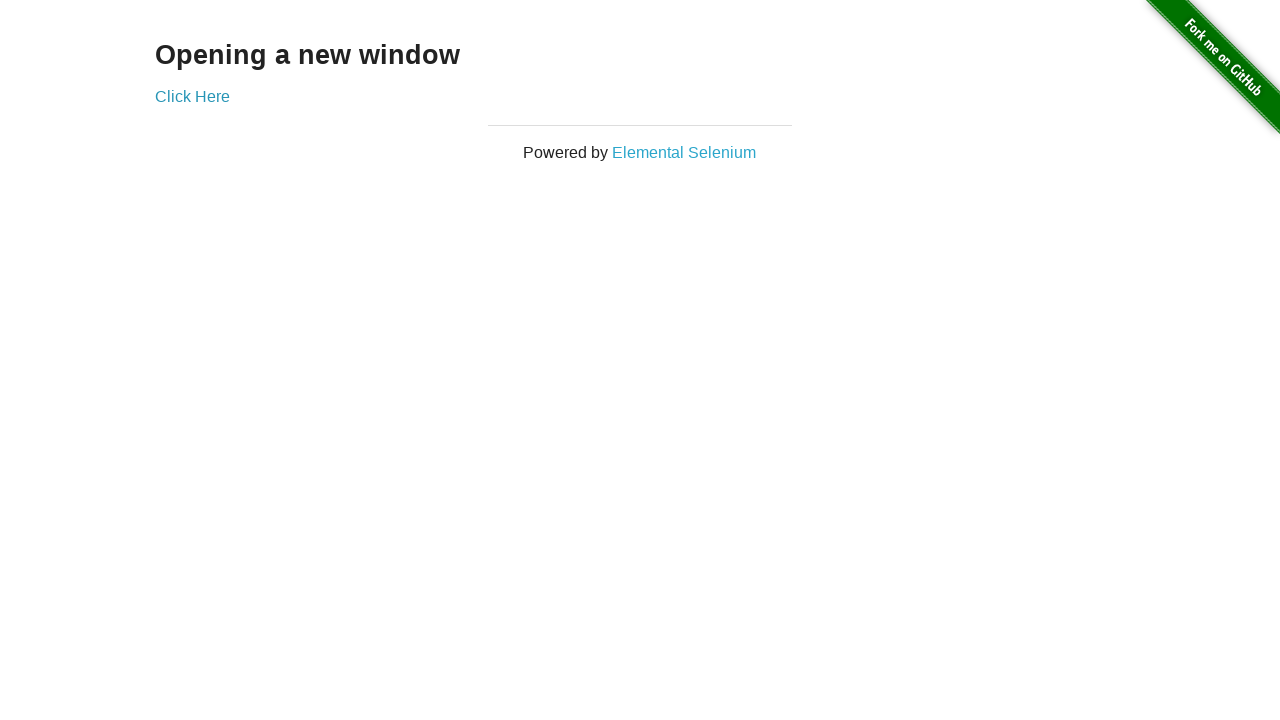

Verified 2 windows are open
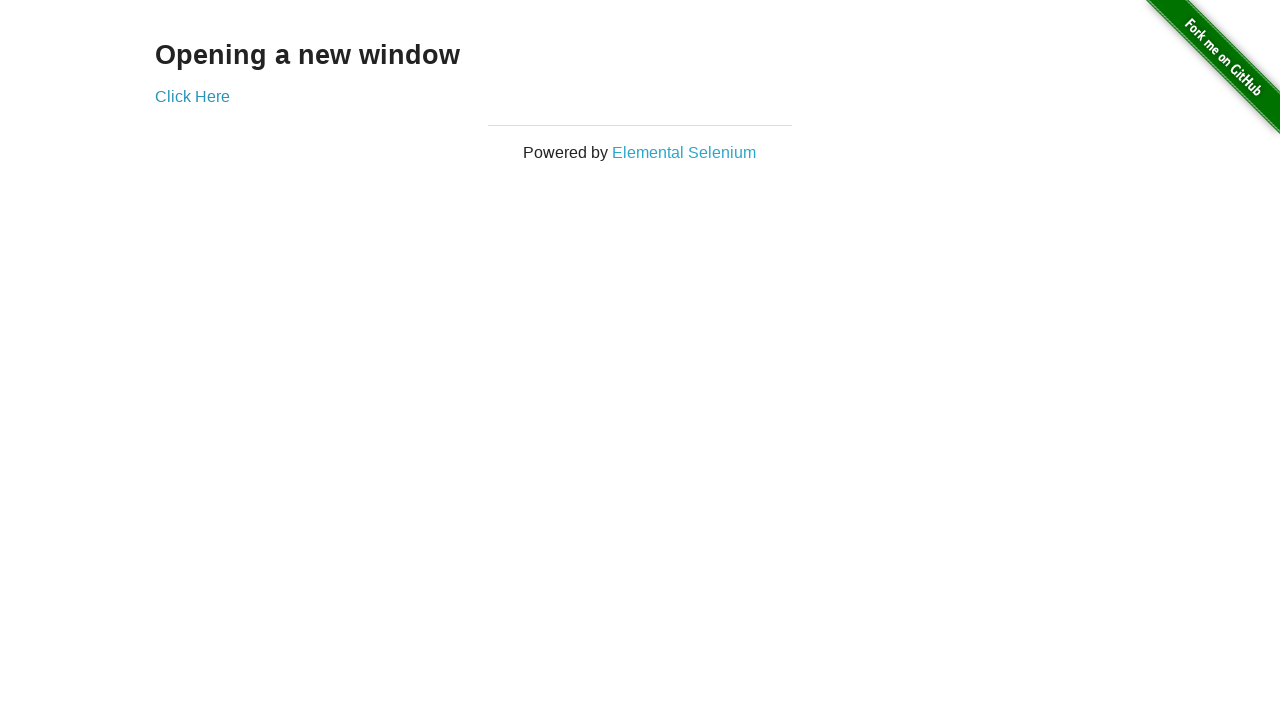

Brought original window to front
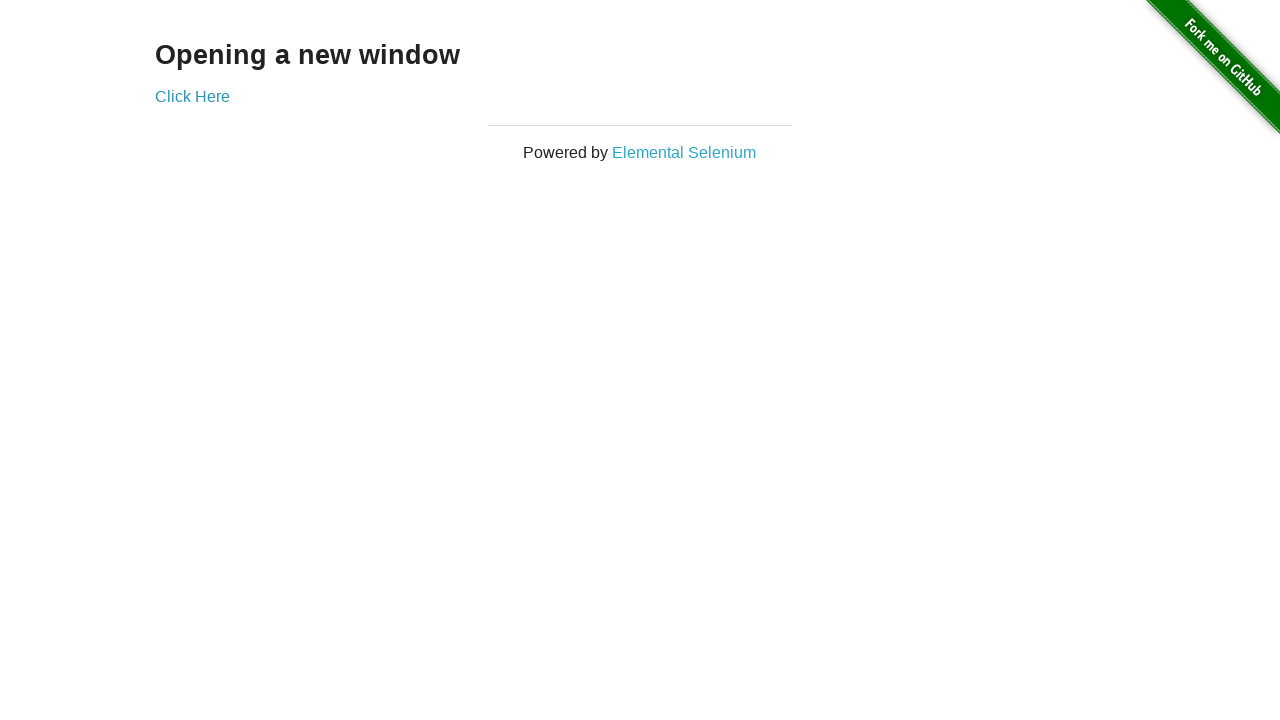

Retrieved title from original window
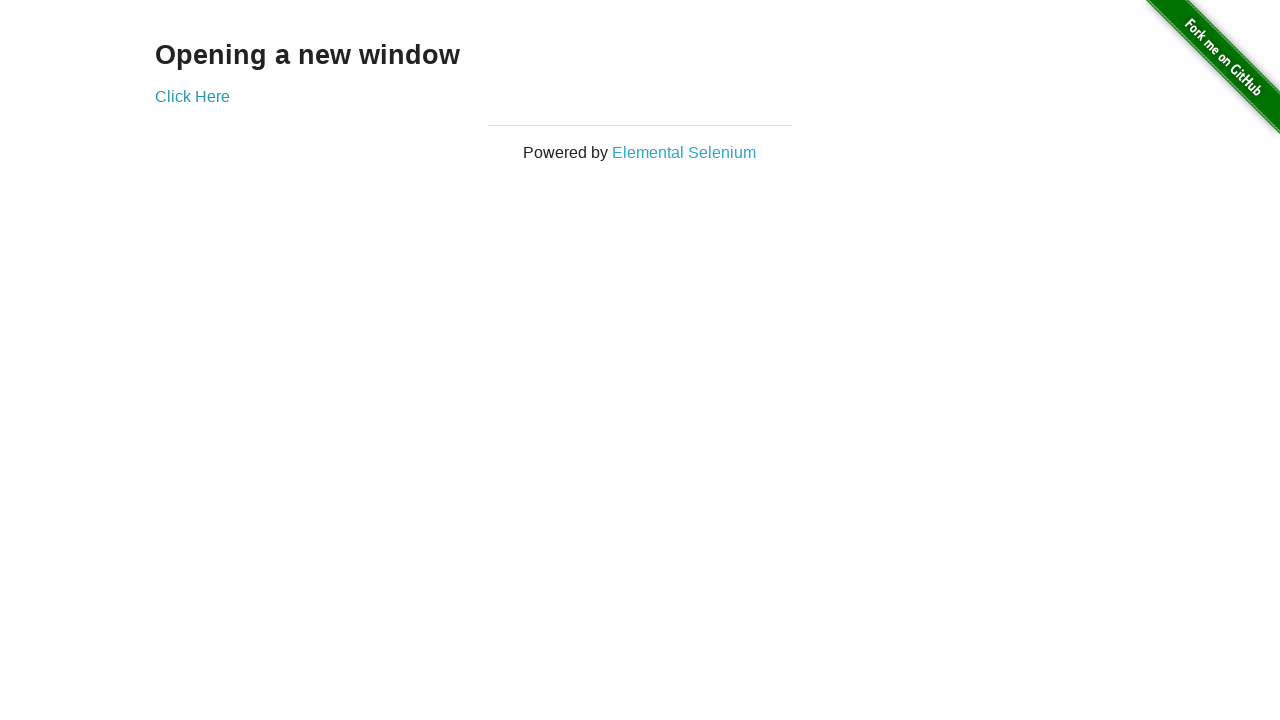

Verified original window title is 'The Internet'
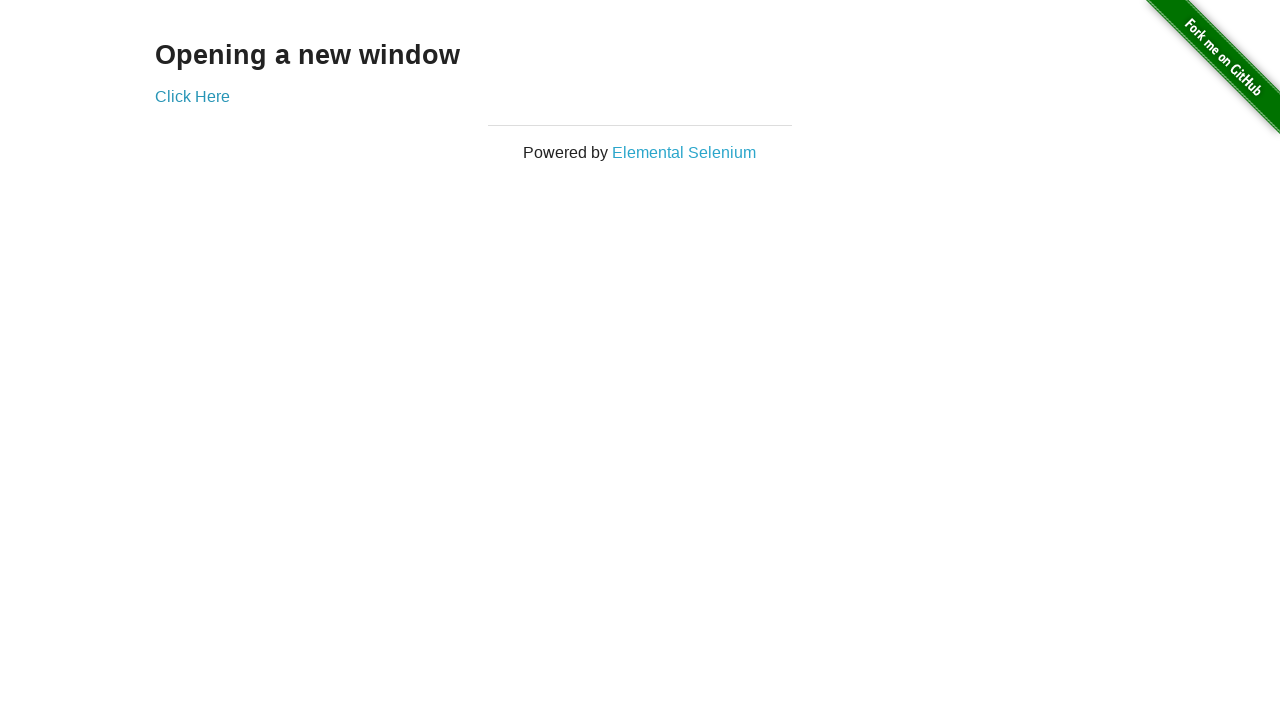

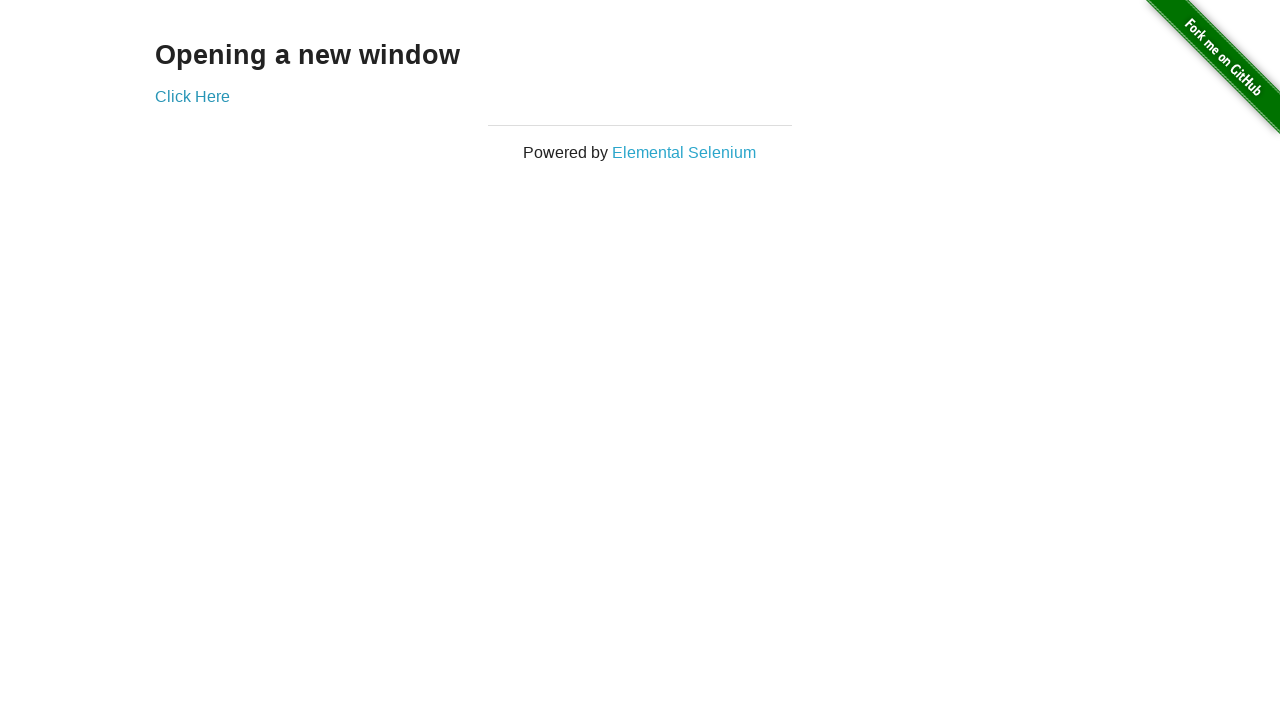